Tests navigation through hover menu to reach CSS Selectors Practice page, then fills in a first name field on a practice form

Starting URL: https://www.hyrtutorials.com/

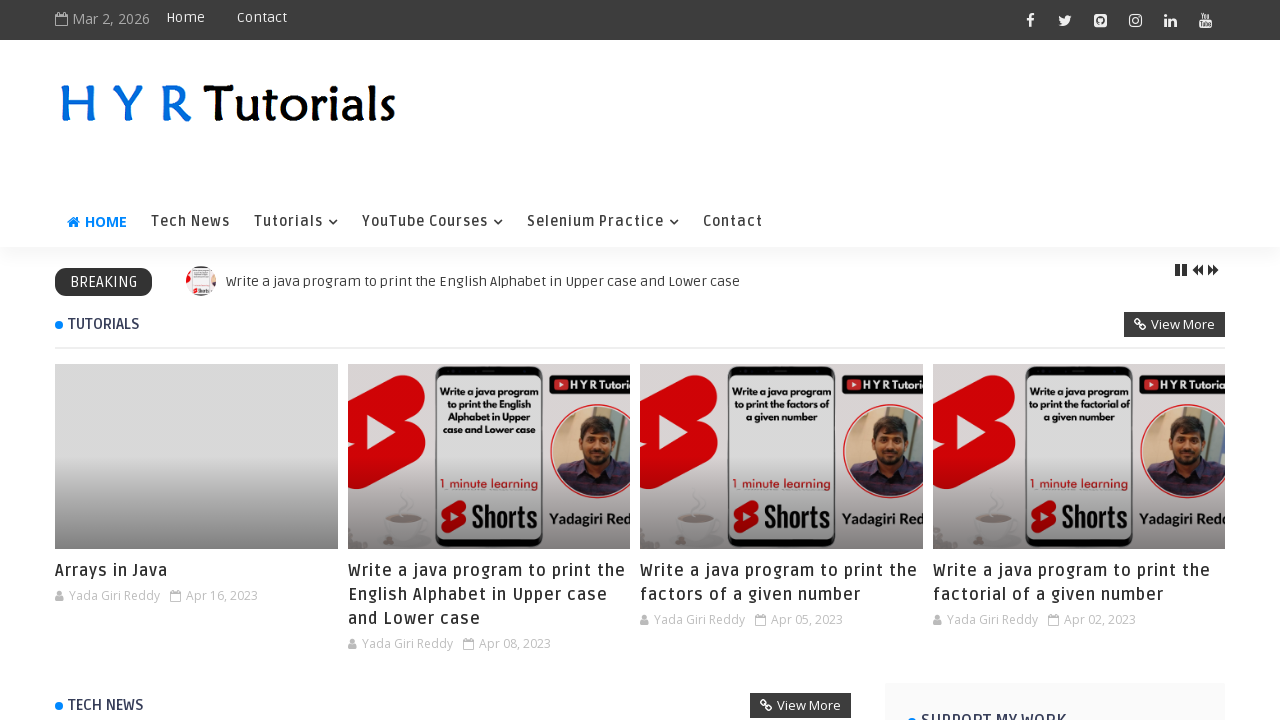

Hovered over 'Selenium Practice' menu item at (603, 222) on xpath=//a[text()='Selenium Practice']
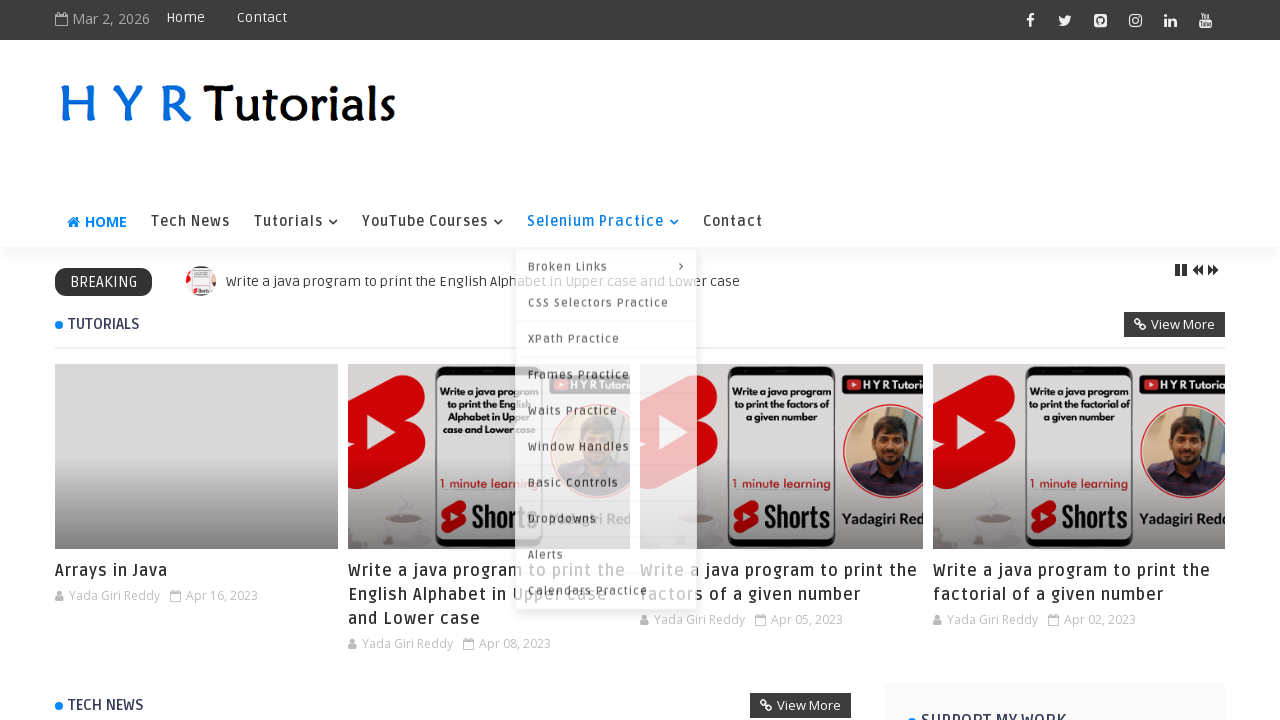

Clicked on 'CSS Selectors Practice' submenu item at (606, 300) on xpath=//a[text()='CSS Selectors Practice']
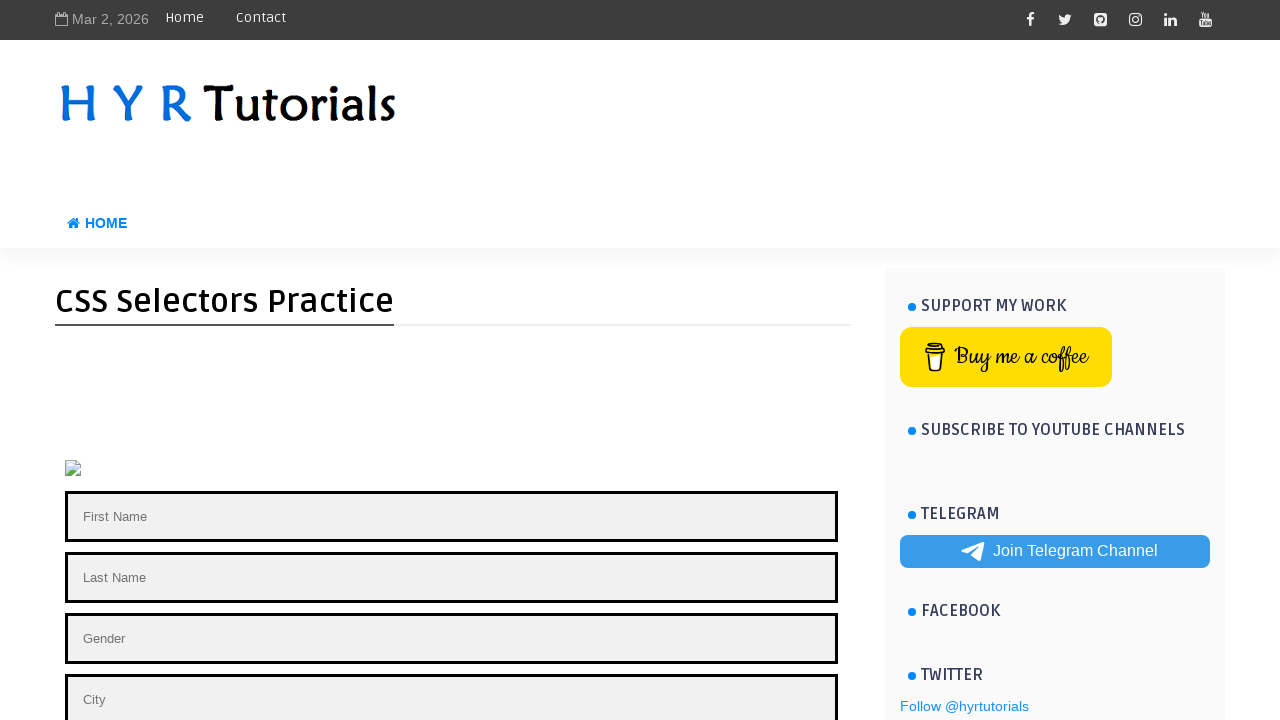

CSS Selectors Practice page loaded successfully
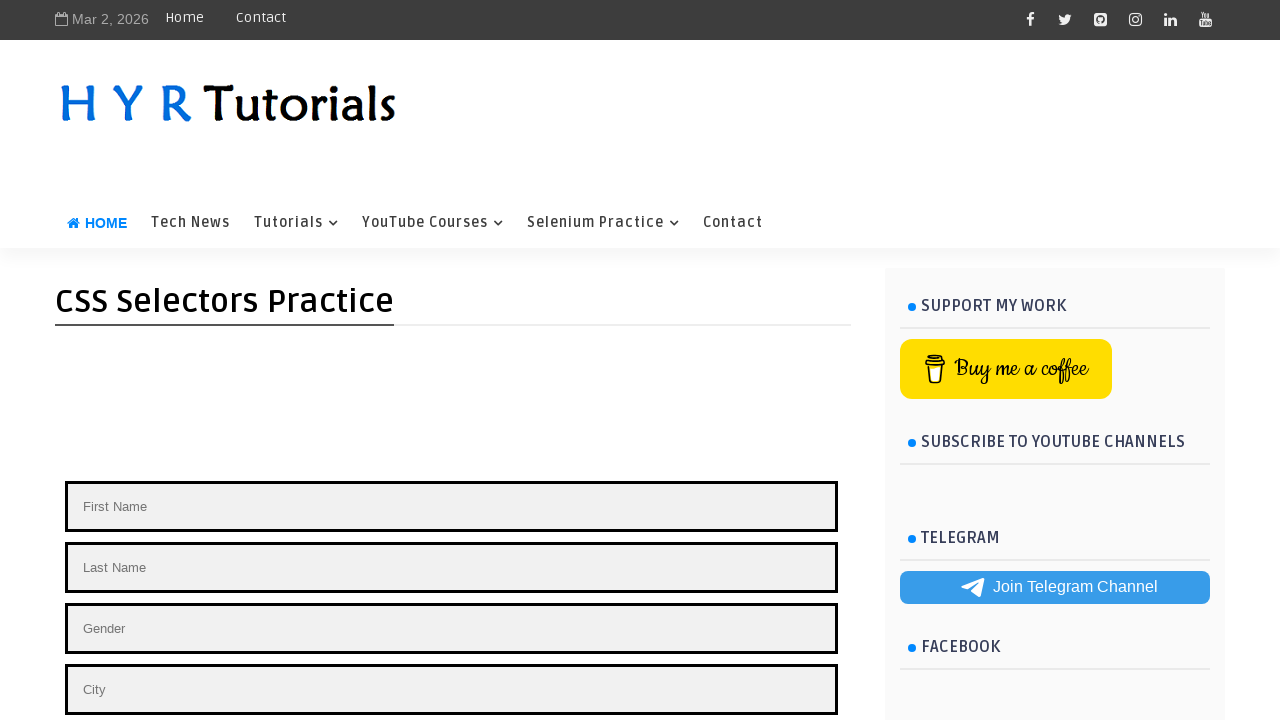

Filled first name field with 'Michael' on #firstName
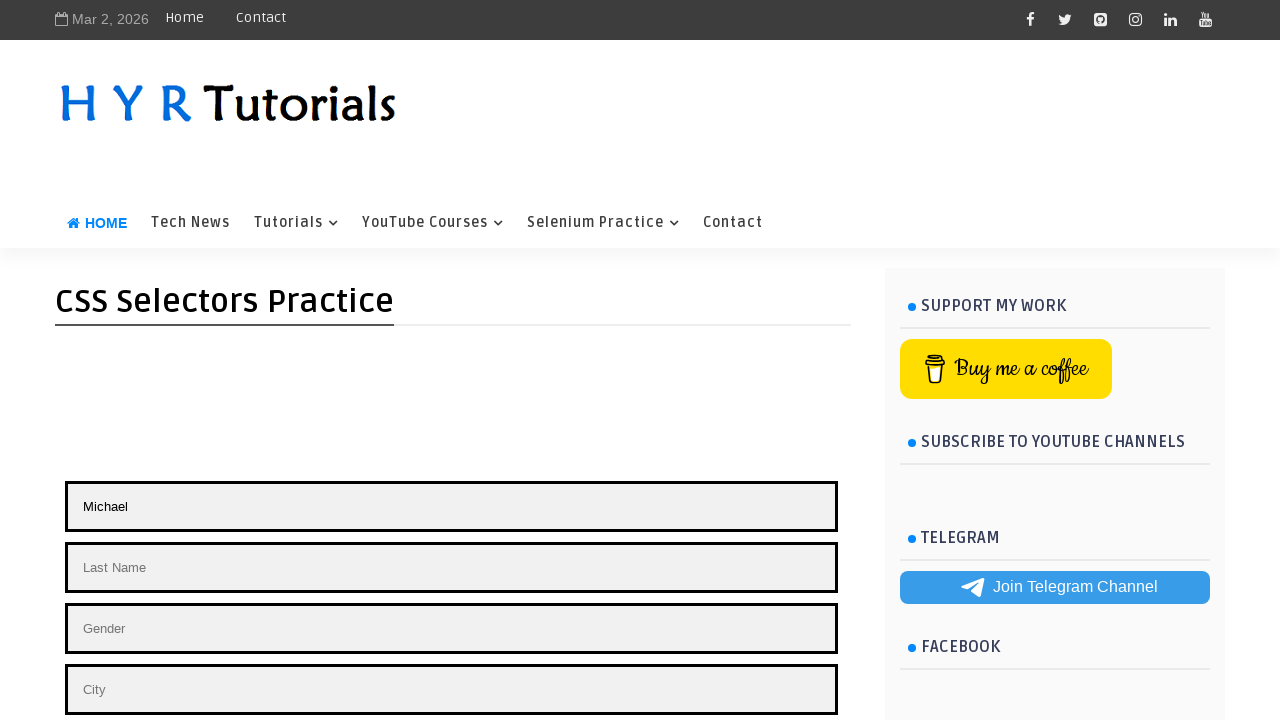

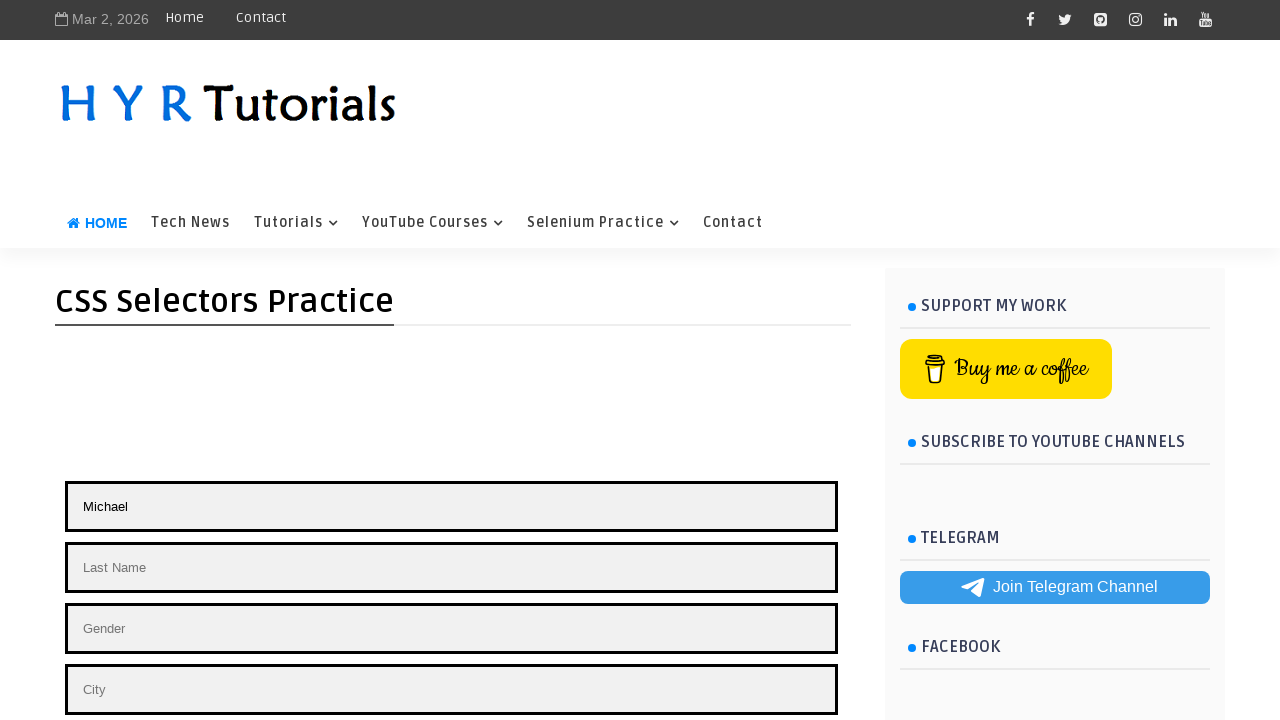